Tests drag and drop functionality by dragging a draggable element onto a droppable target

Starting URL: https://jqueryui.com/resources/demos/droppable/default.html

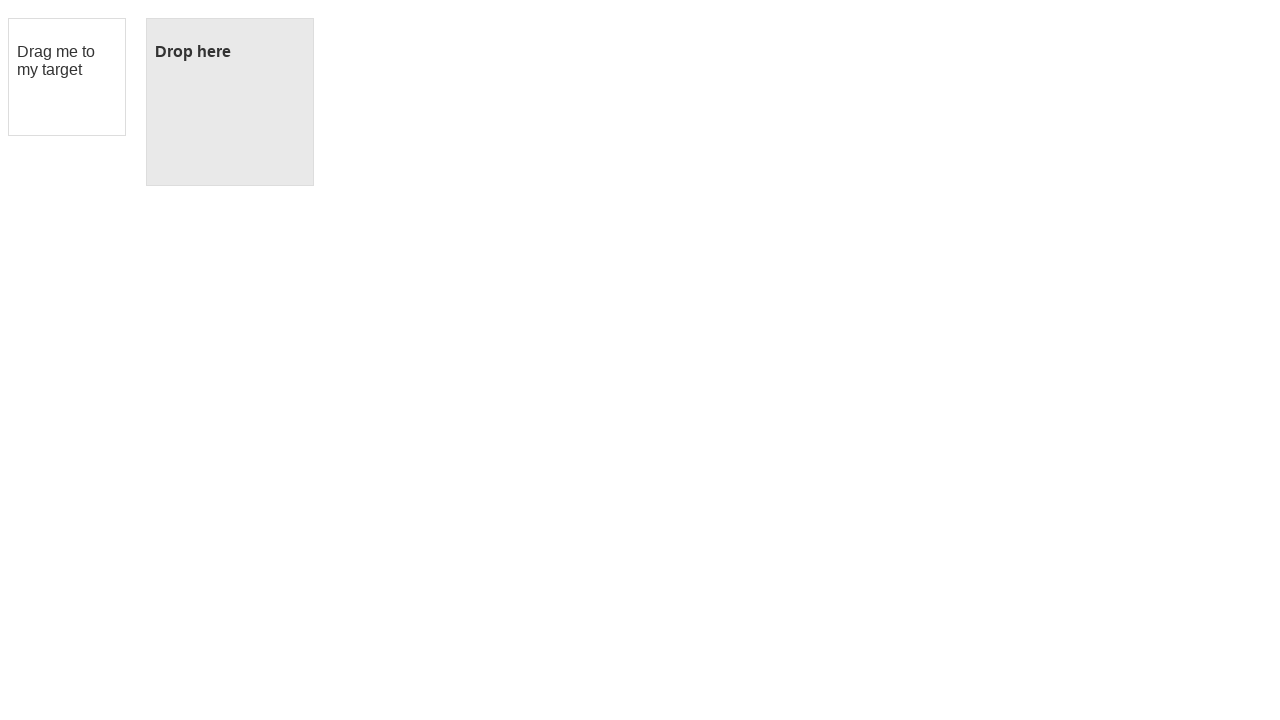

Dragged draggable element onto droppable target at (230, 102)
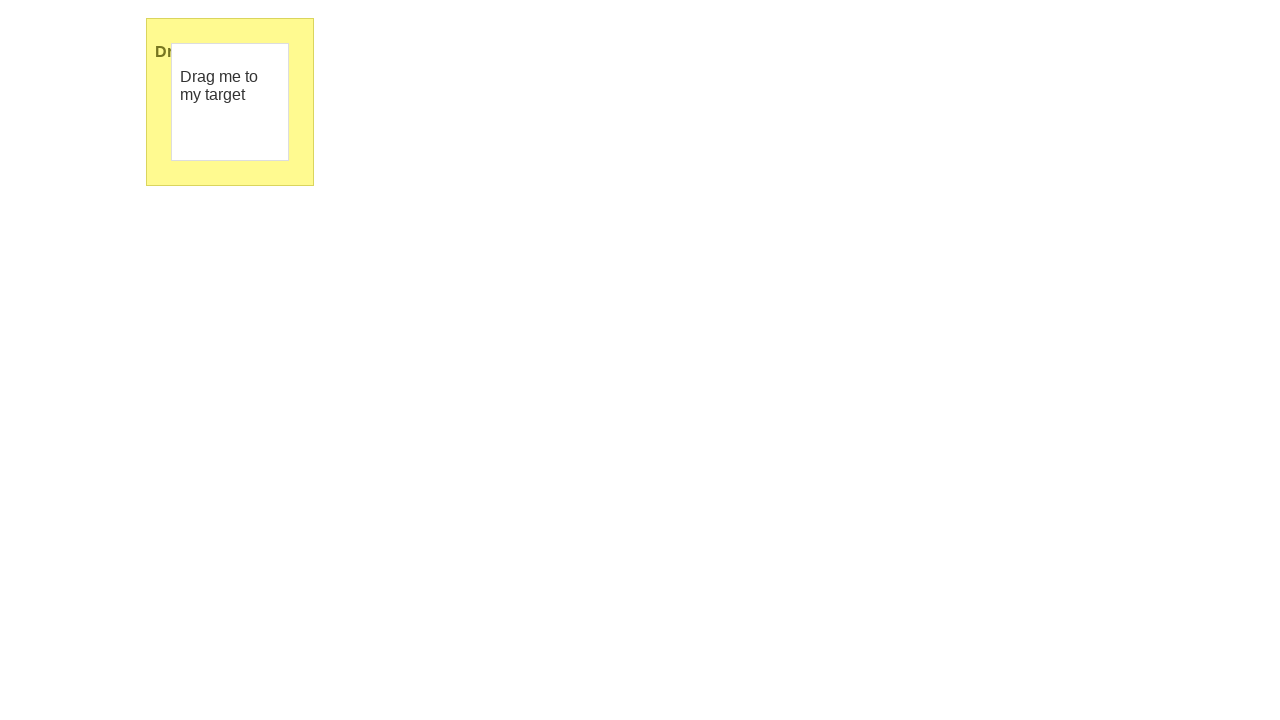

Waited for drag and drop animation to complete
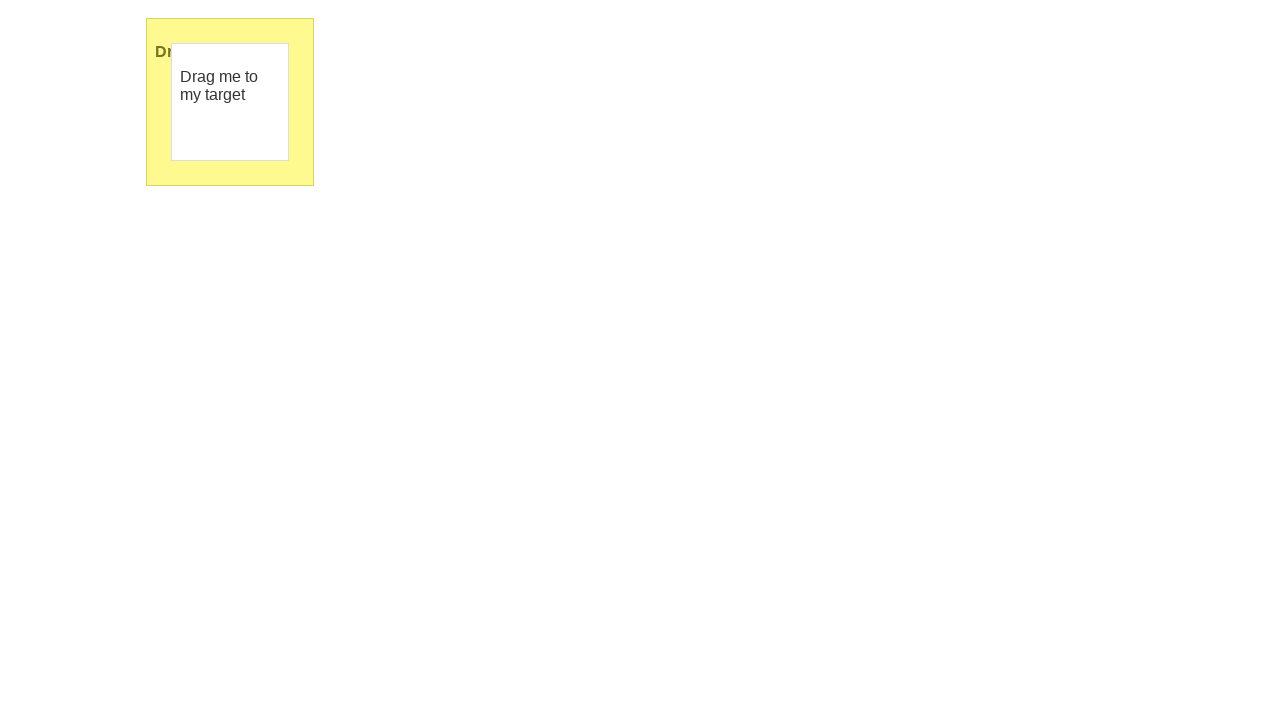

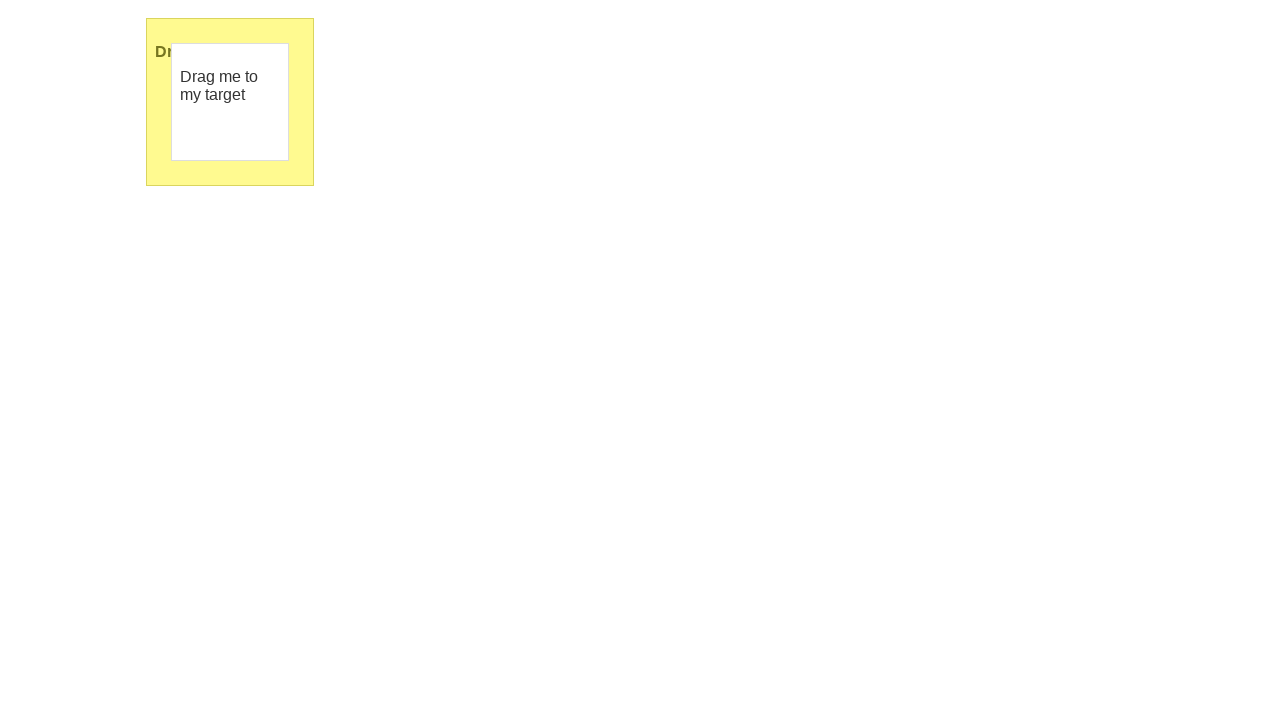